Verifies that the hero section photo is present on the page

Starting URL: https://famcare.app

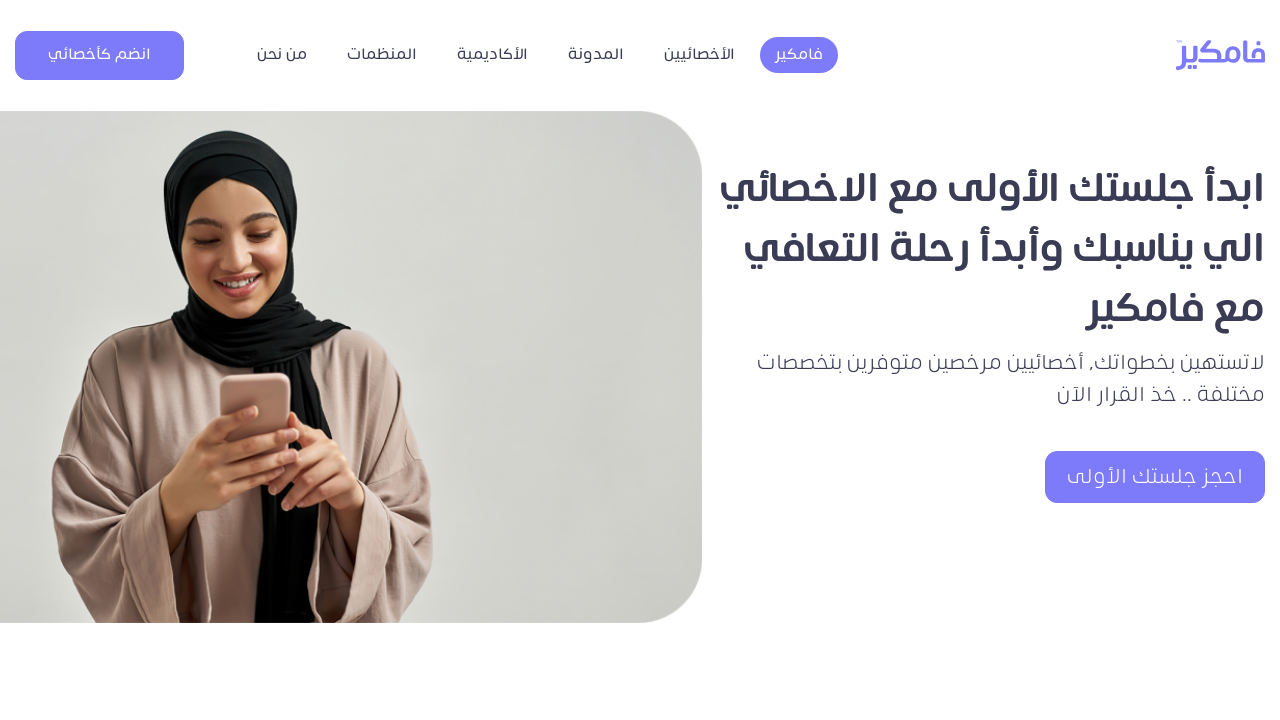

Navigated to https://famcare.app
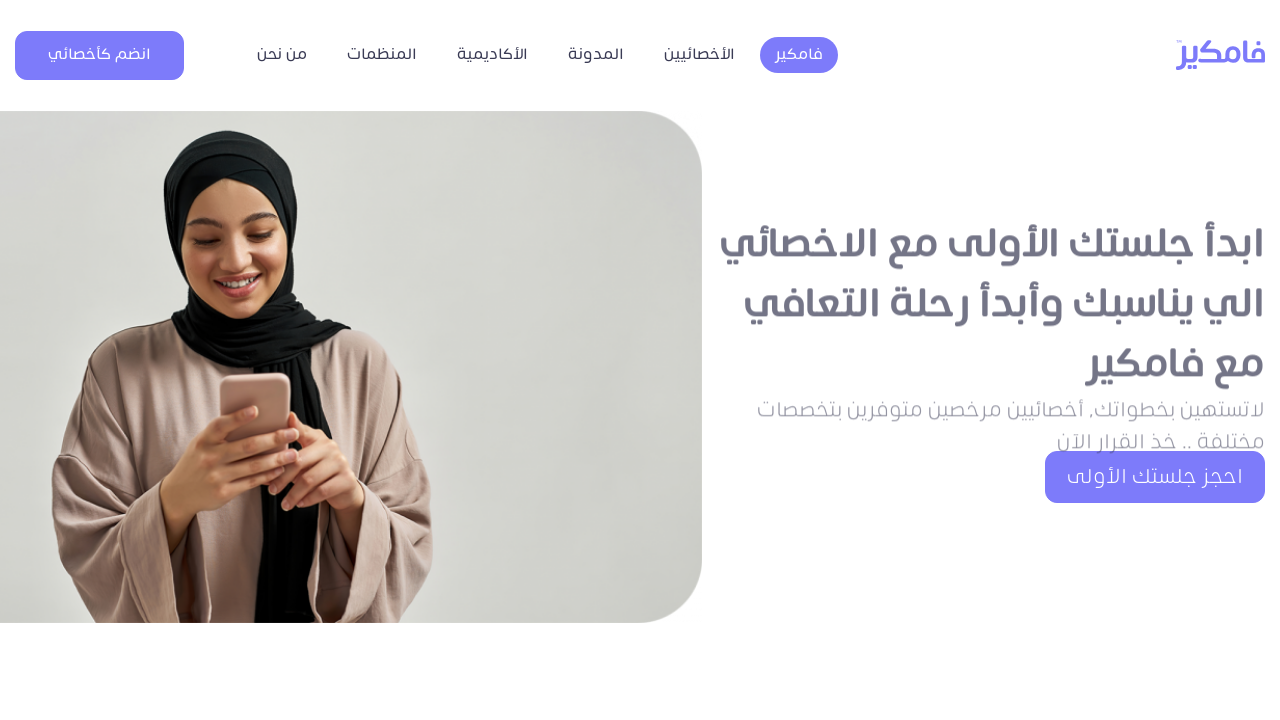

Located hero section photo element
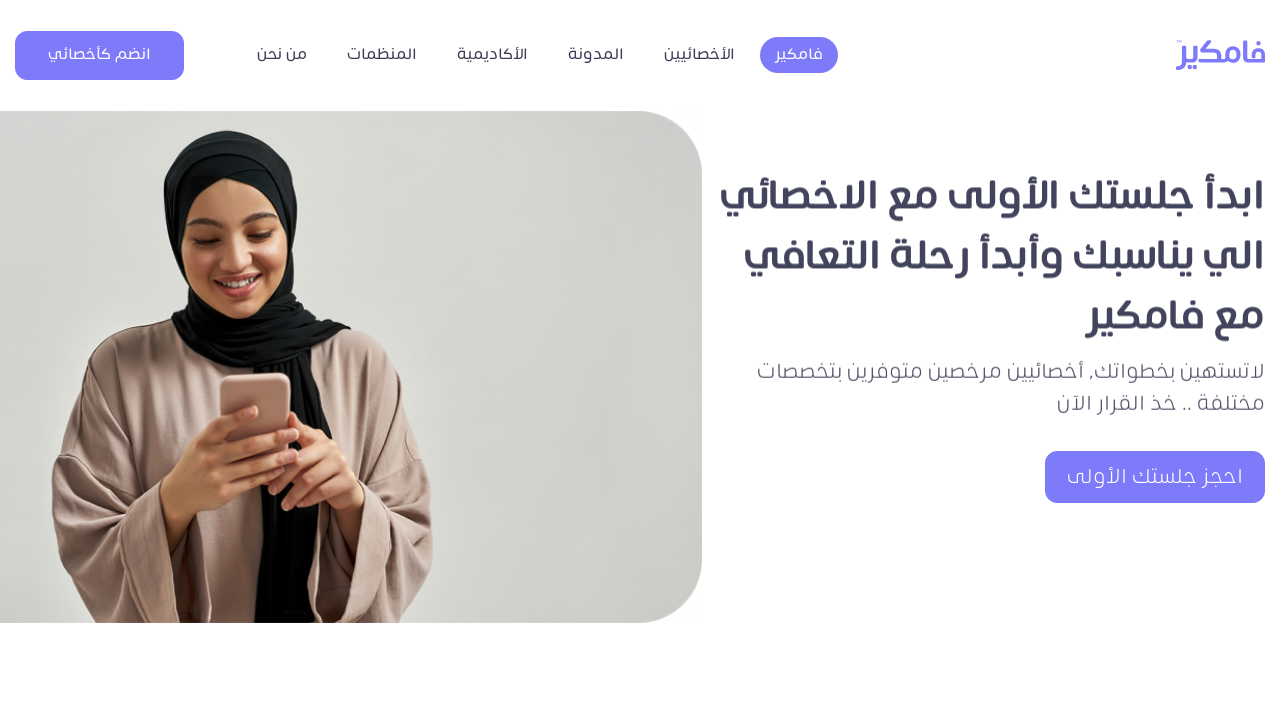

Hero section photo became visible
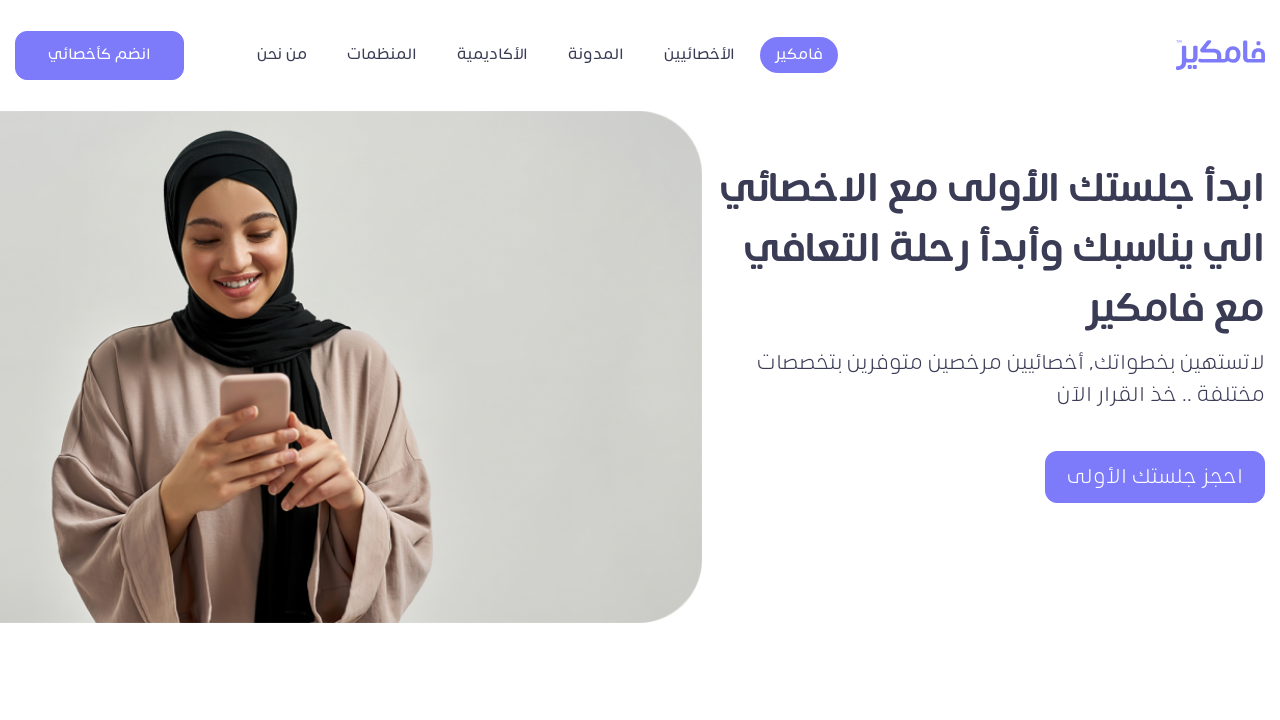

Verified hero section photo is visible - assertion passed
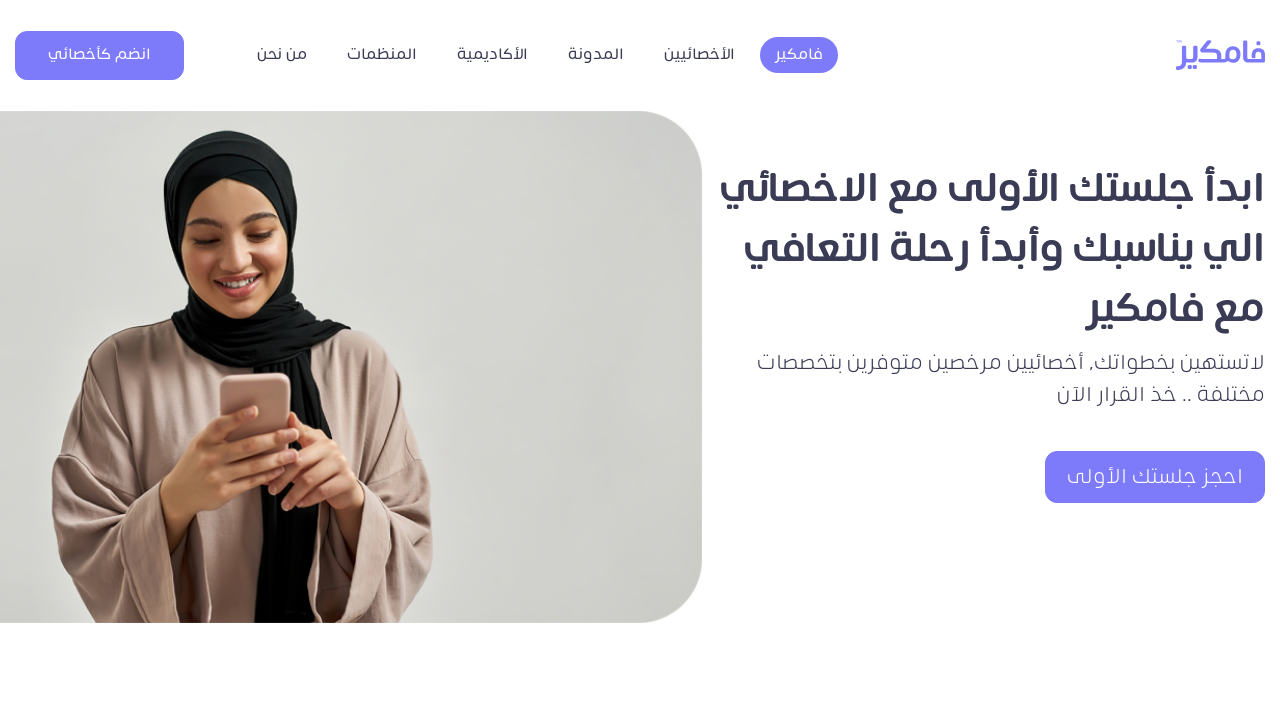

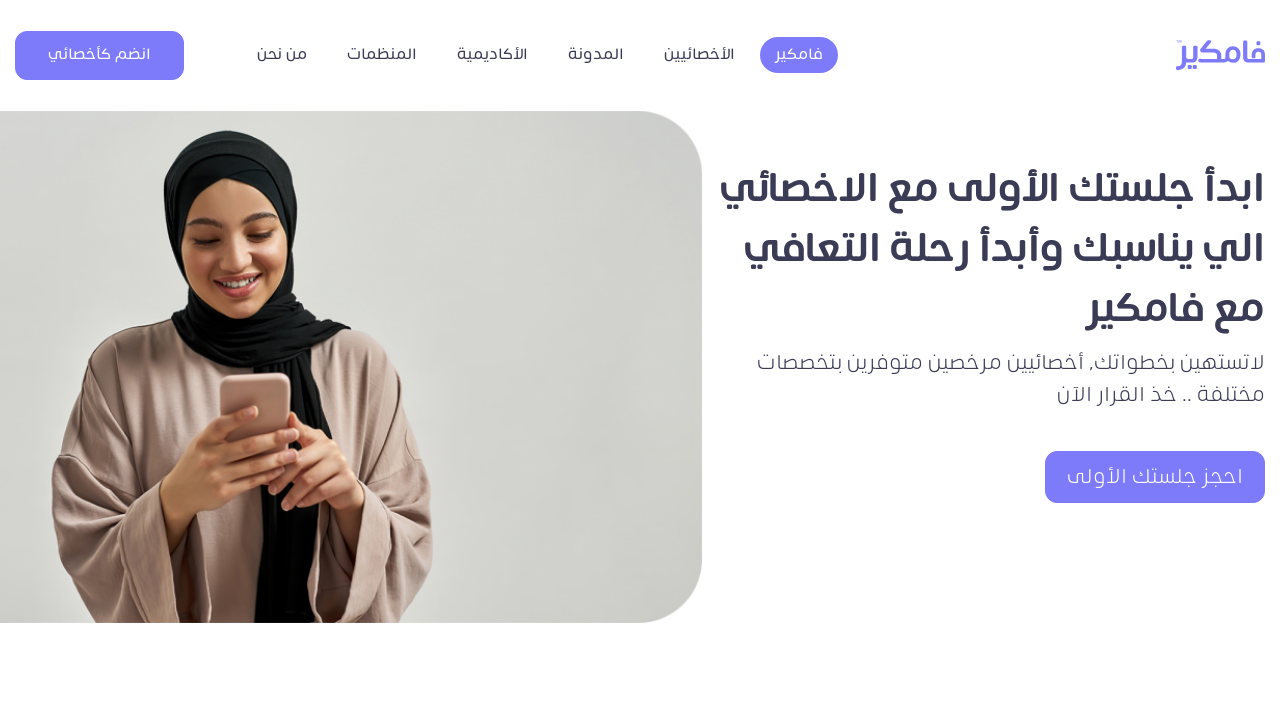